Tests sorting the Due column in ascending order on the second table using semantic class-based selectors for better cross-browser compatibility.

Starting URL: http://the-internet.herokuapp.com/tables

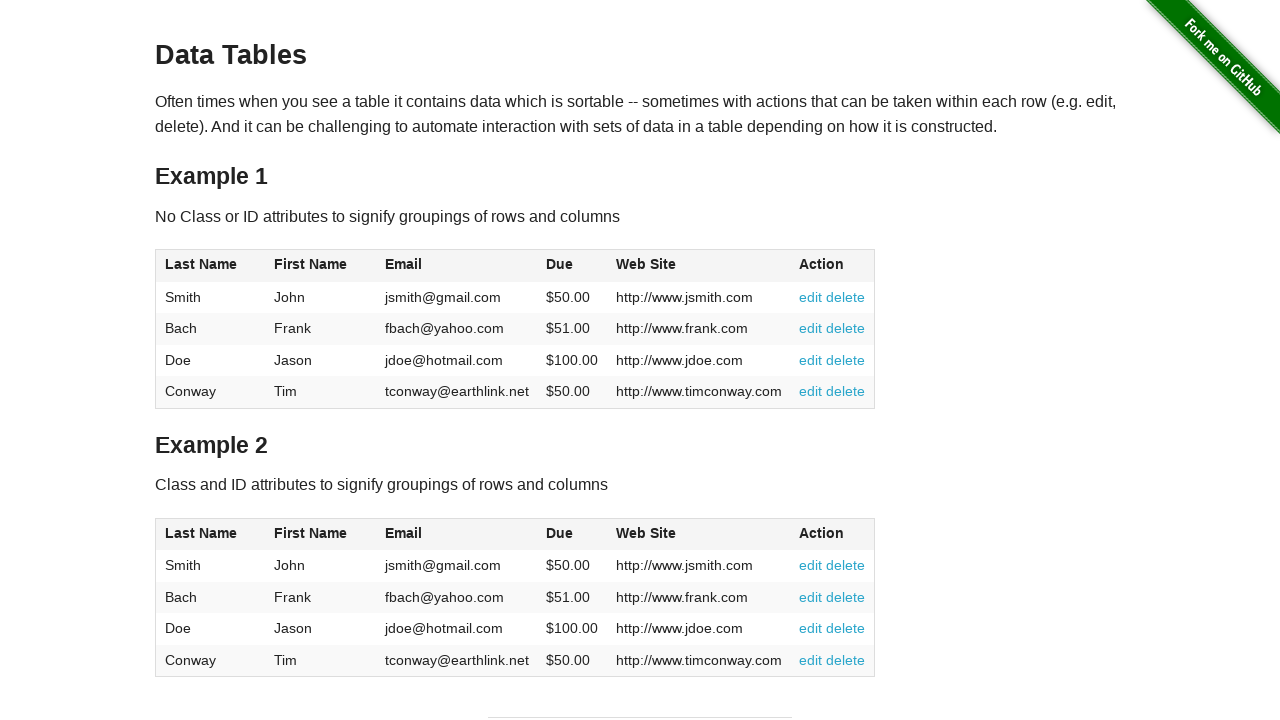

Clicked Due column header in second table to sort at (560, 533) on #table2 thead .dues
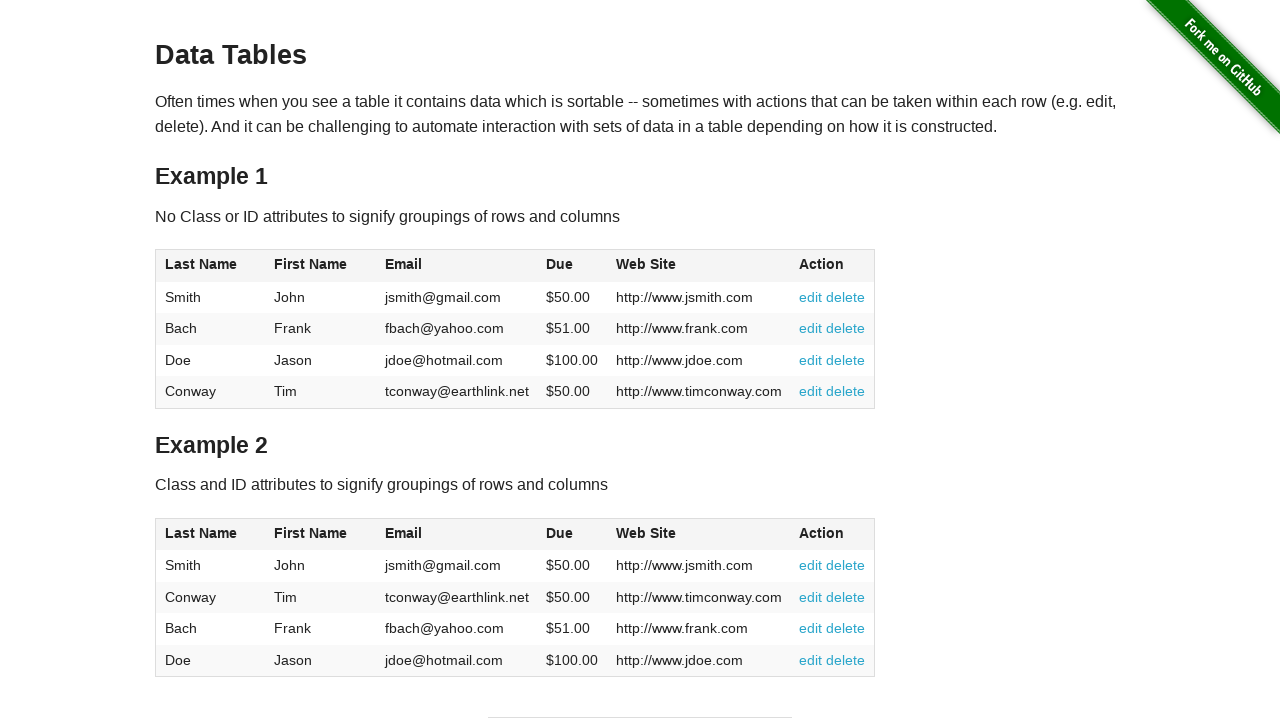

Verified second table sorted by Due column in ascending order
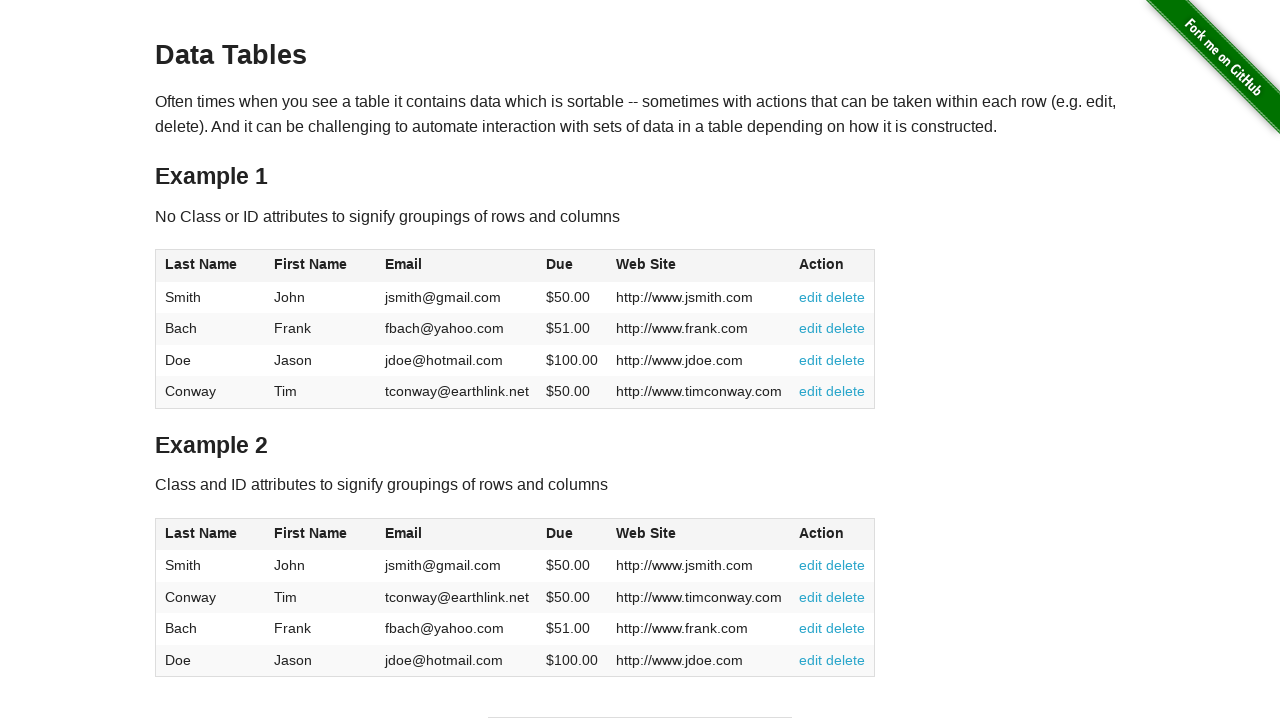

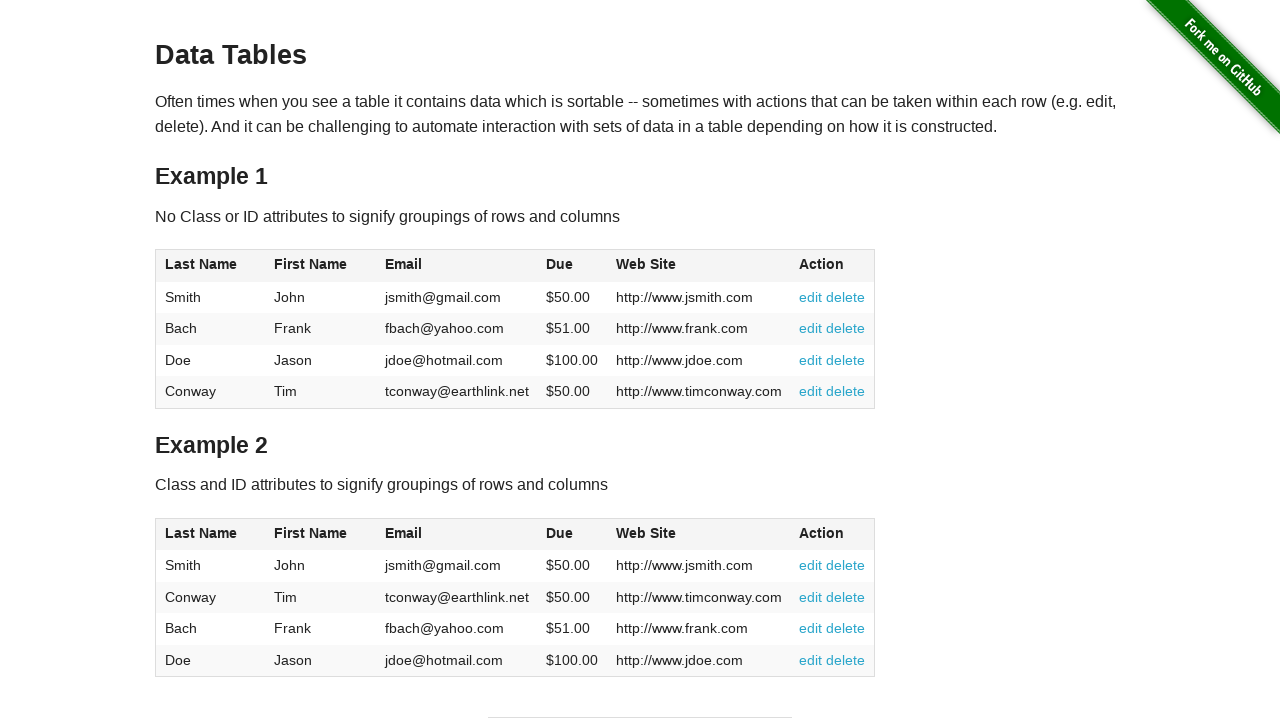